Navigates to an online grocery store and adds specific items (Cucumber, Brocolli, Beetroot) to the shopping cart by matching product names and clicking their respective "Add to cart" buttons

Starting URL: https://rahulshettyacademy.com/seleniumPractise/

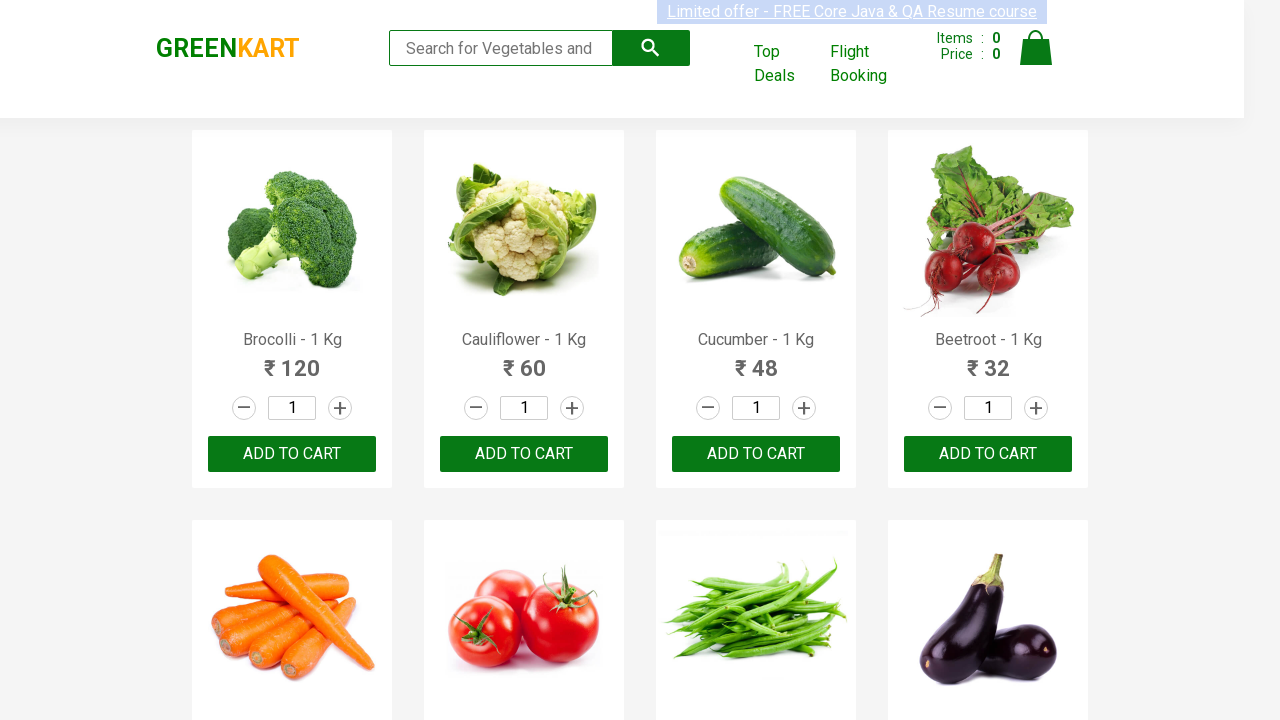

Navigated to the online grocery store at https://rahulshettyacademy.com/seleniumPractise/
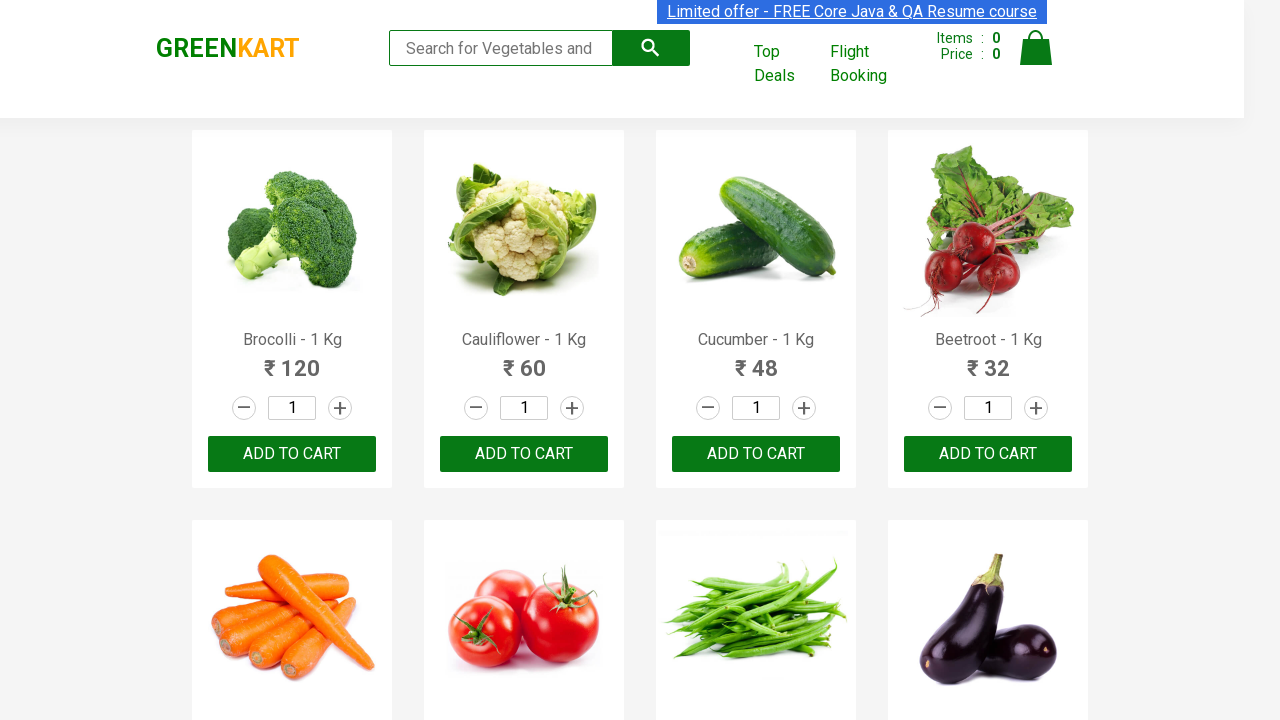

Located all product name elements on the page
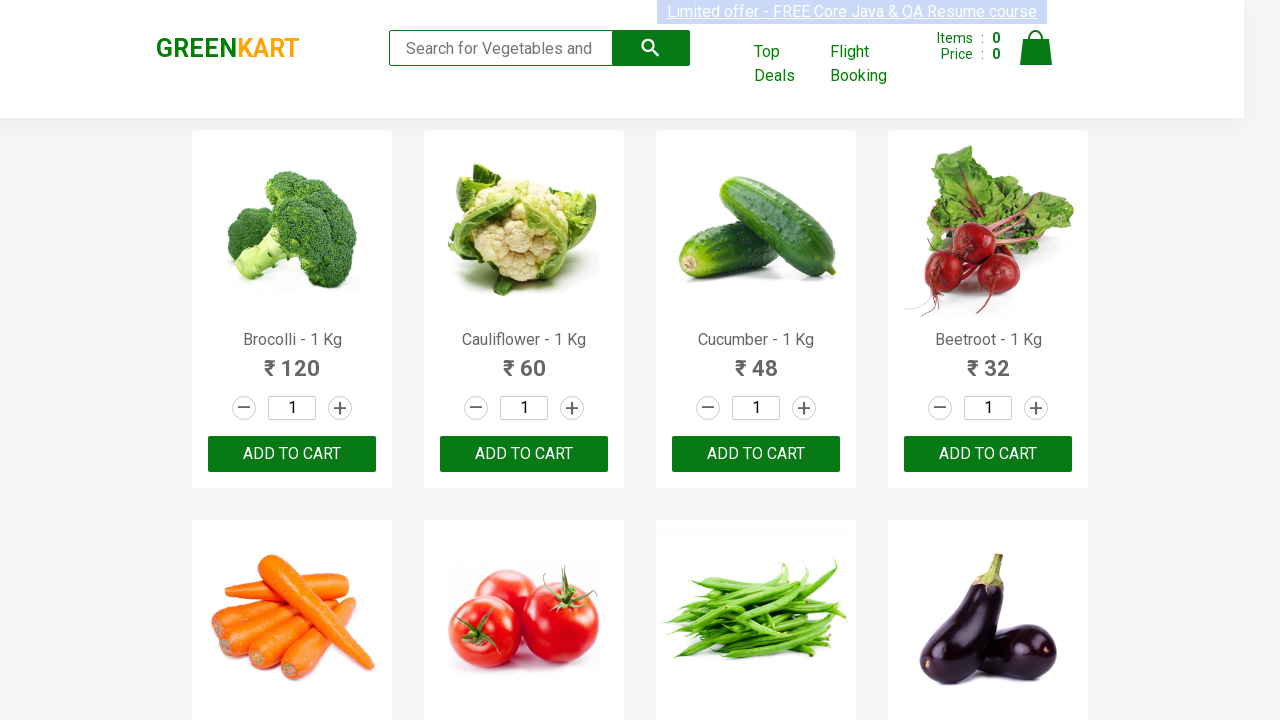

Added 'Brocolli' to shopping cart at (292, 454) on xpath=//div[@class='product-action']/button >> nth=0
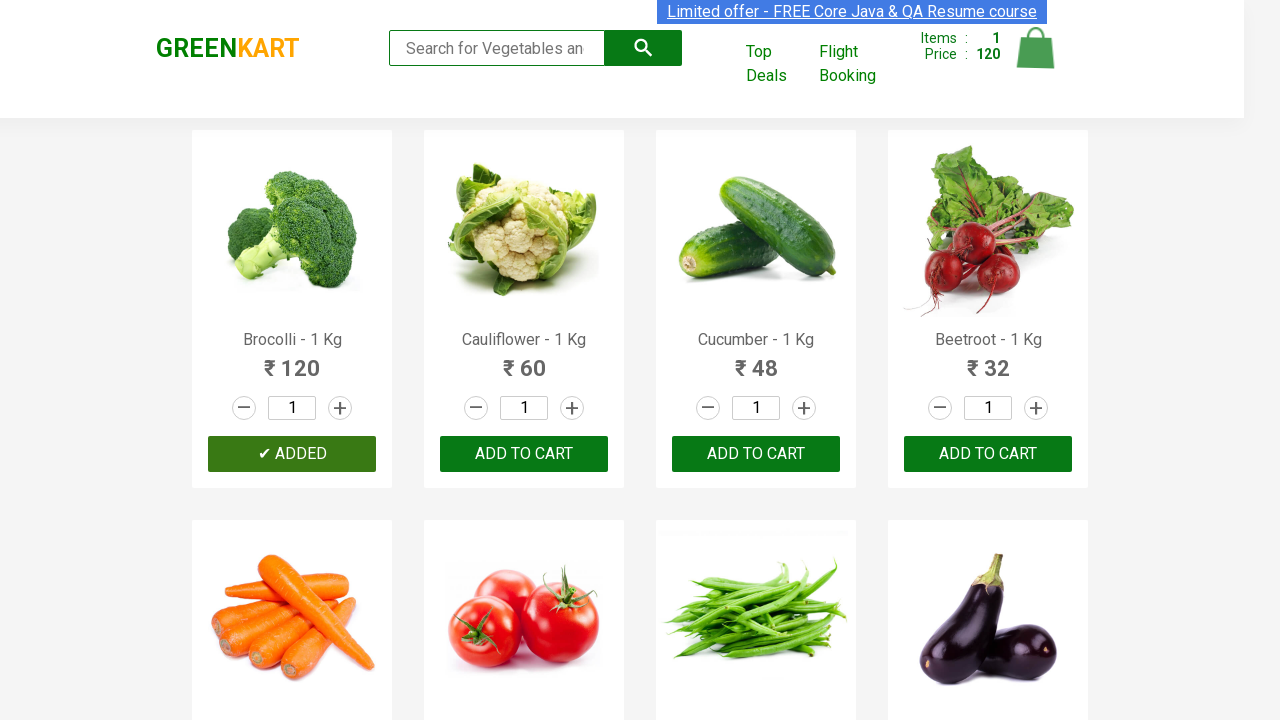

Added 'Cucumber' to shopping cart at (756, 454) on xpath=//div[@class='product-action']/button >> nth=2
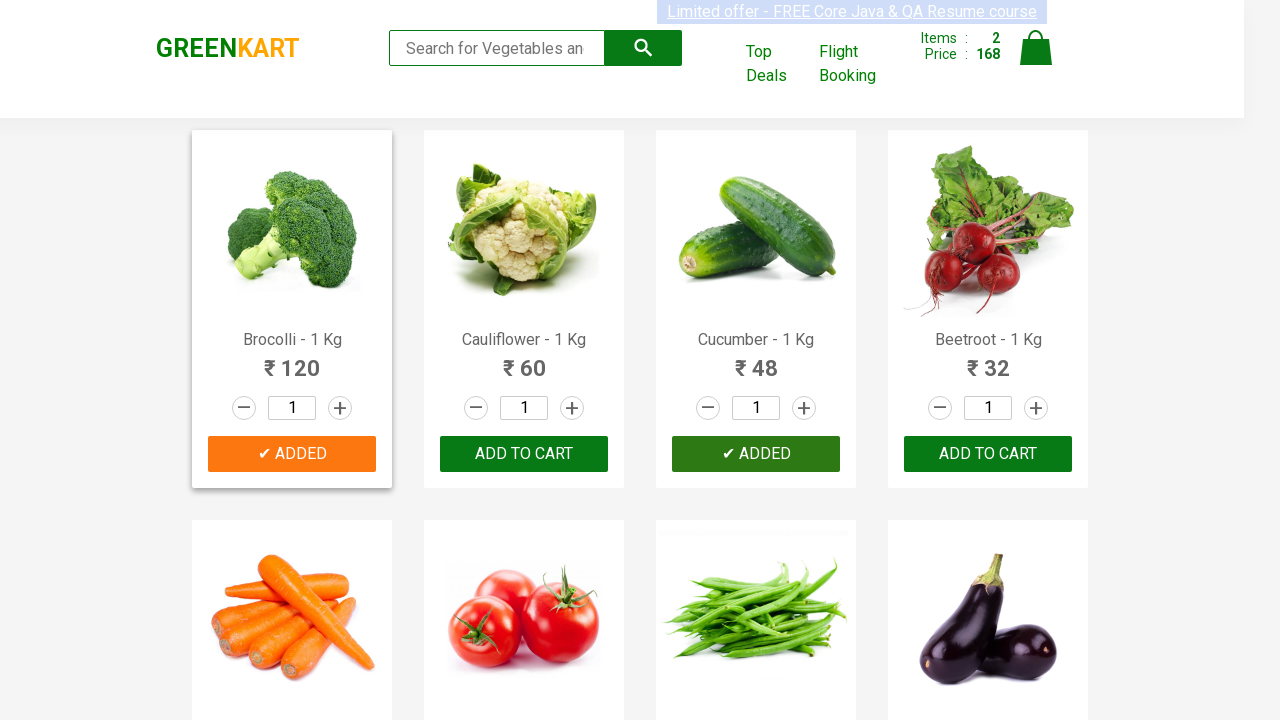

Added 'Beetroot' to shopping cart at (988, 454) on xpath=//div[@class='product-action']/button >> nth=3
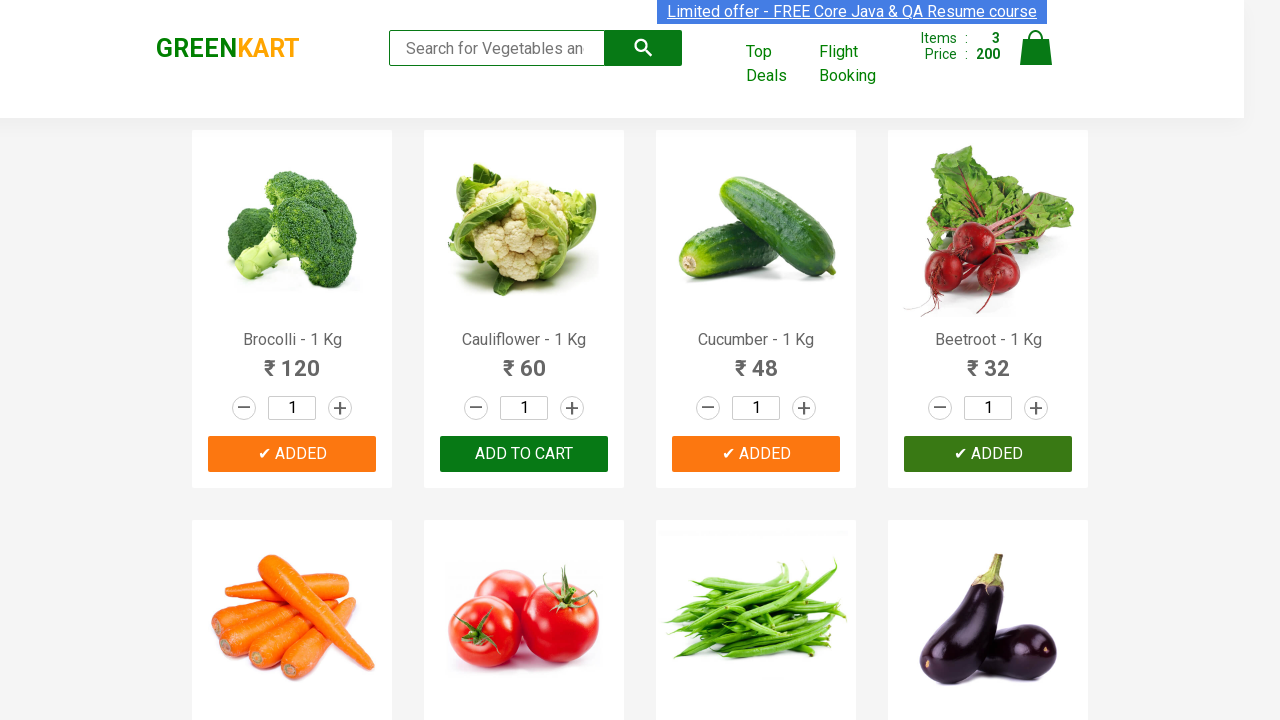

Successfully added all required items (Cucumber, Brocolli, Beetroot) to cart
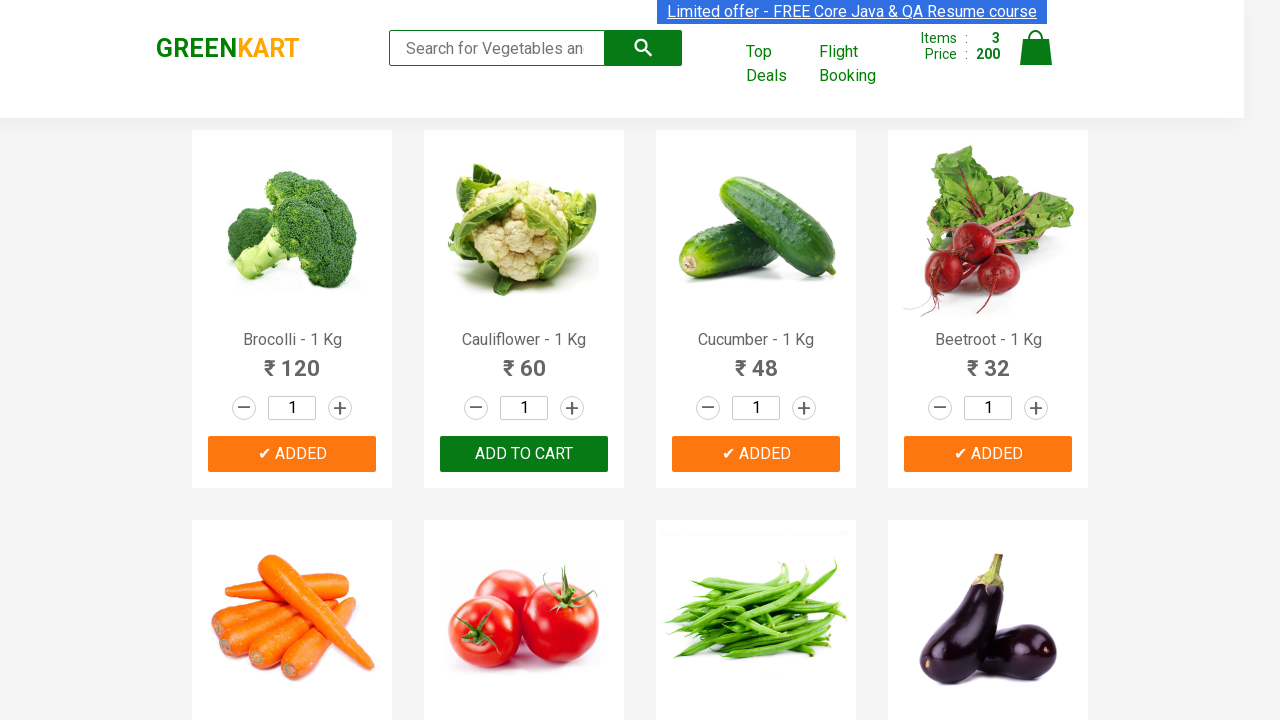

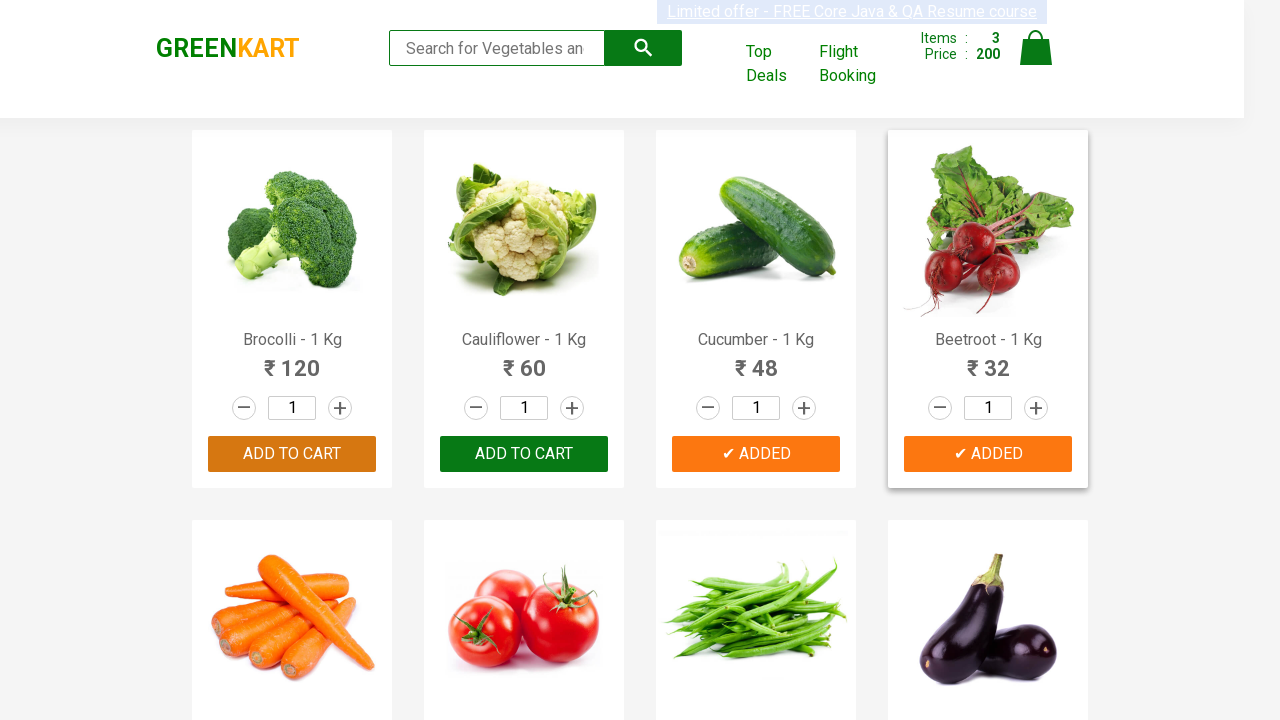